Tests checkbox selection by clicking checkboxes 3 and 4

Starting URL: http://antoniotrindade.com.br/treinoautomacao/elementsweb.html

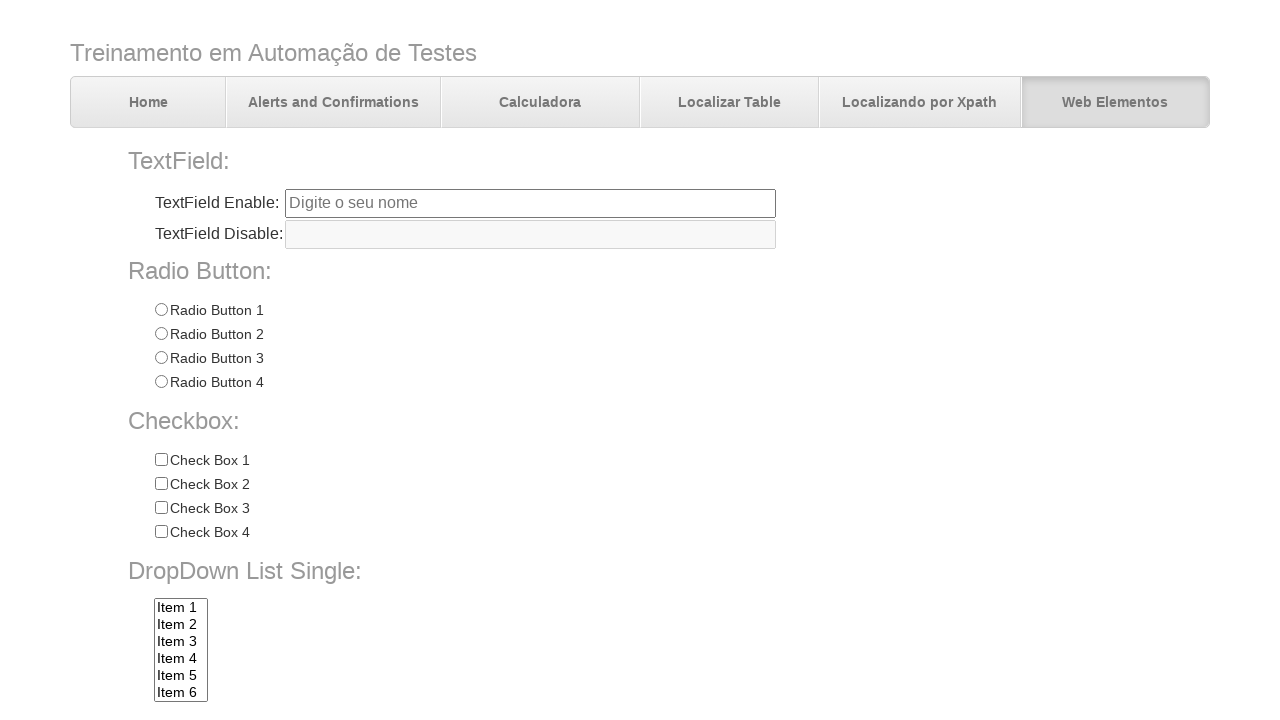

Clicked checkbox 3 at (161, 508) on input[name='chkbox'][value='Check 3']
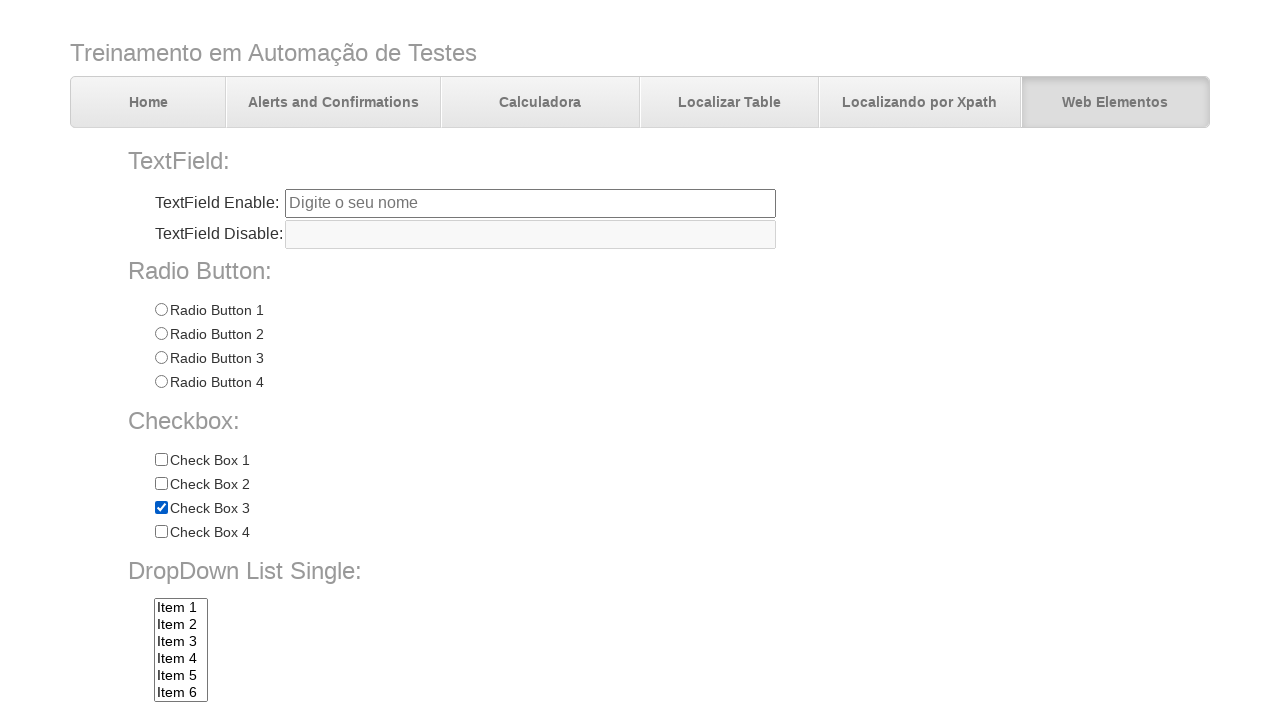

Clicked checkbox 4 at (161, 532) on input[name='chkbox'][value='Check 4']
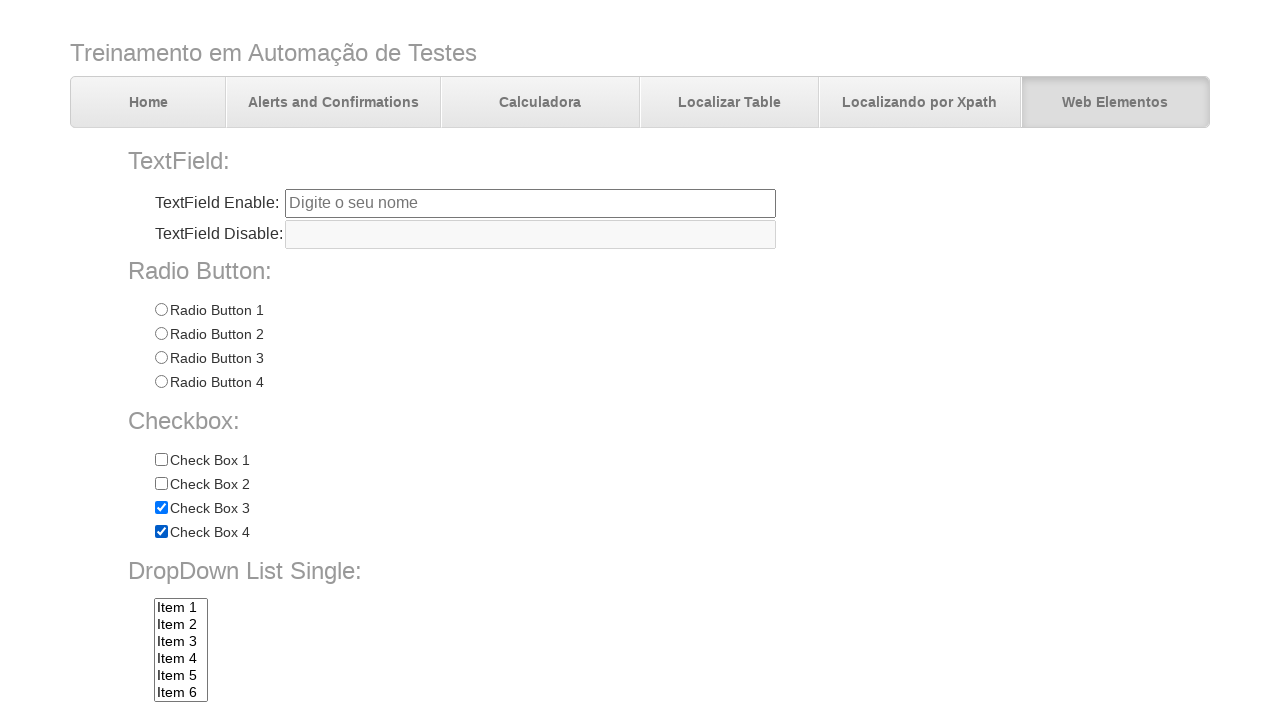

Verified checkbox 3 is selected
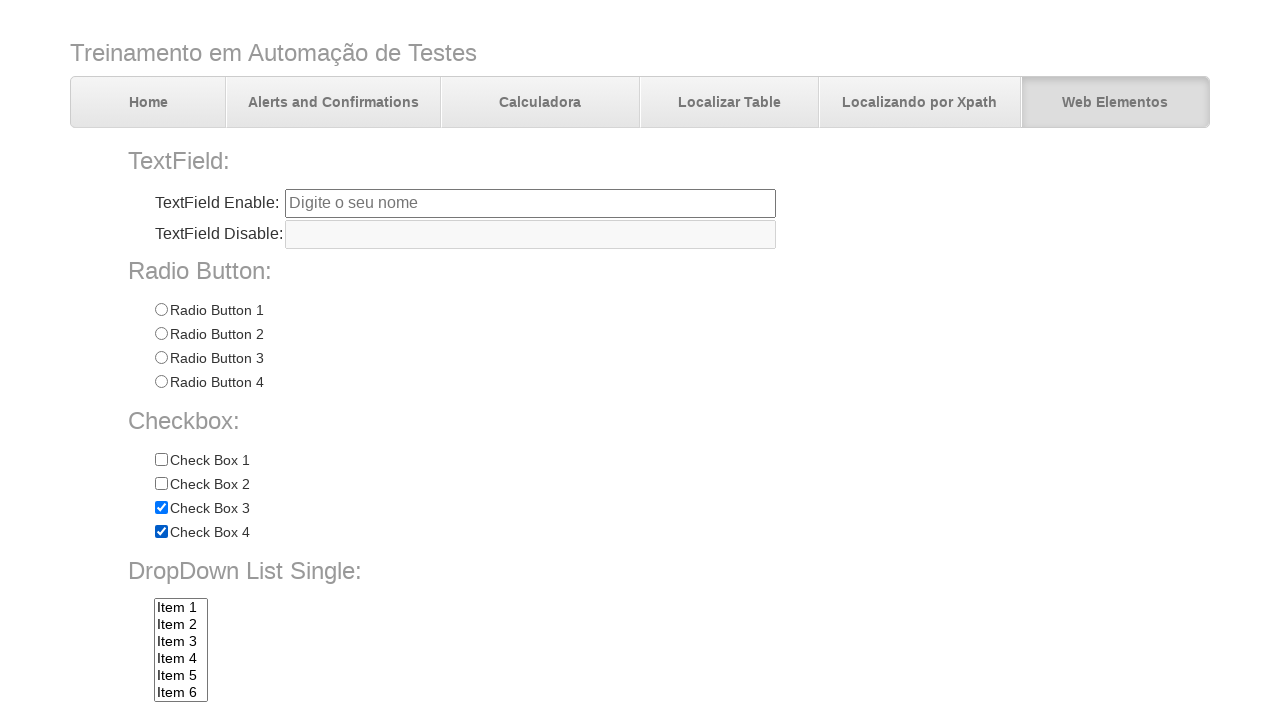

Verified checkbox 4 is selected
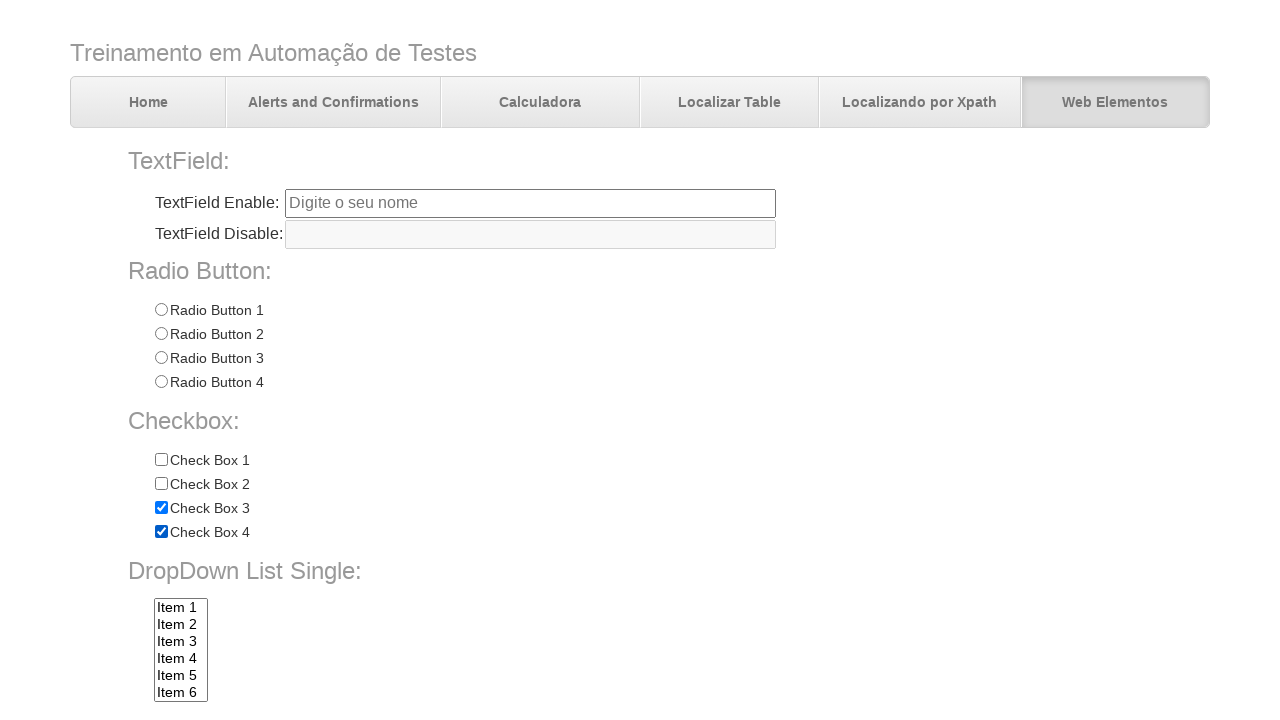

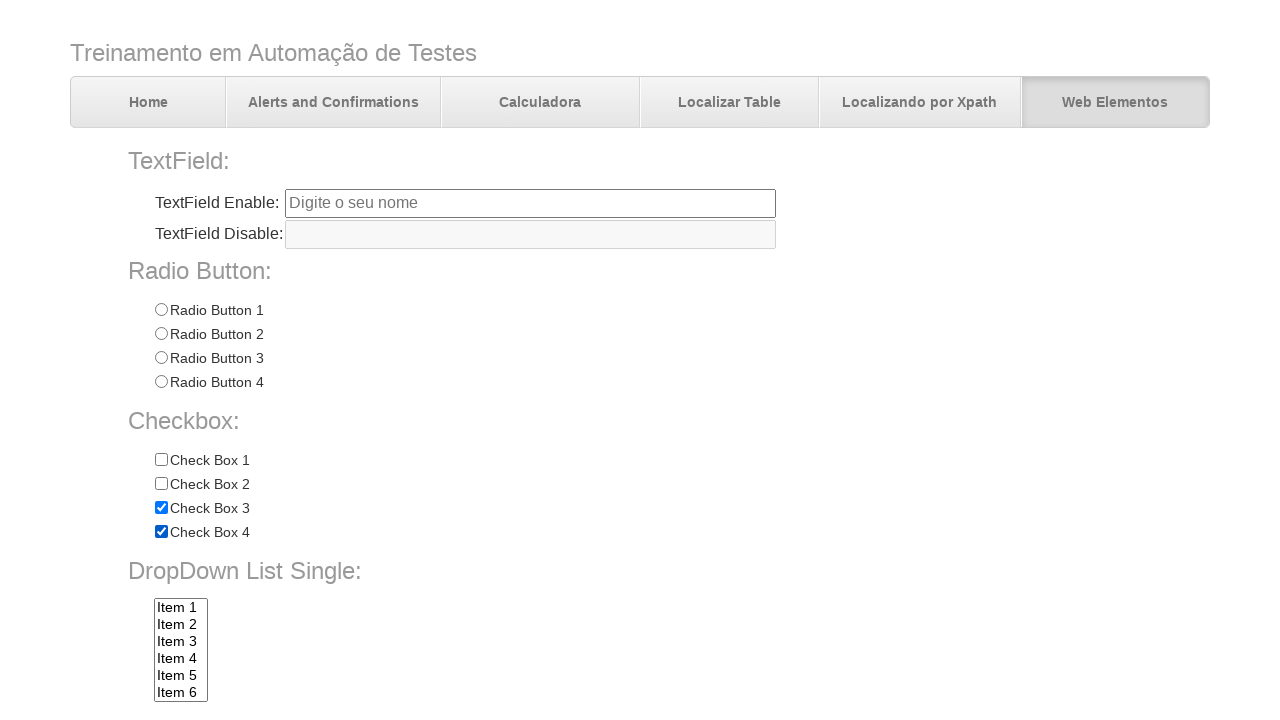